Navigates to Python.org homepage and verifies that event information is displayed in the events widget

Starting URL: https://www.python.org/

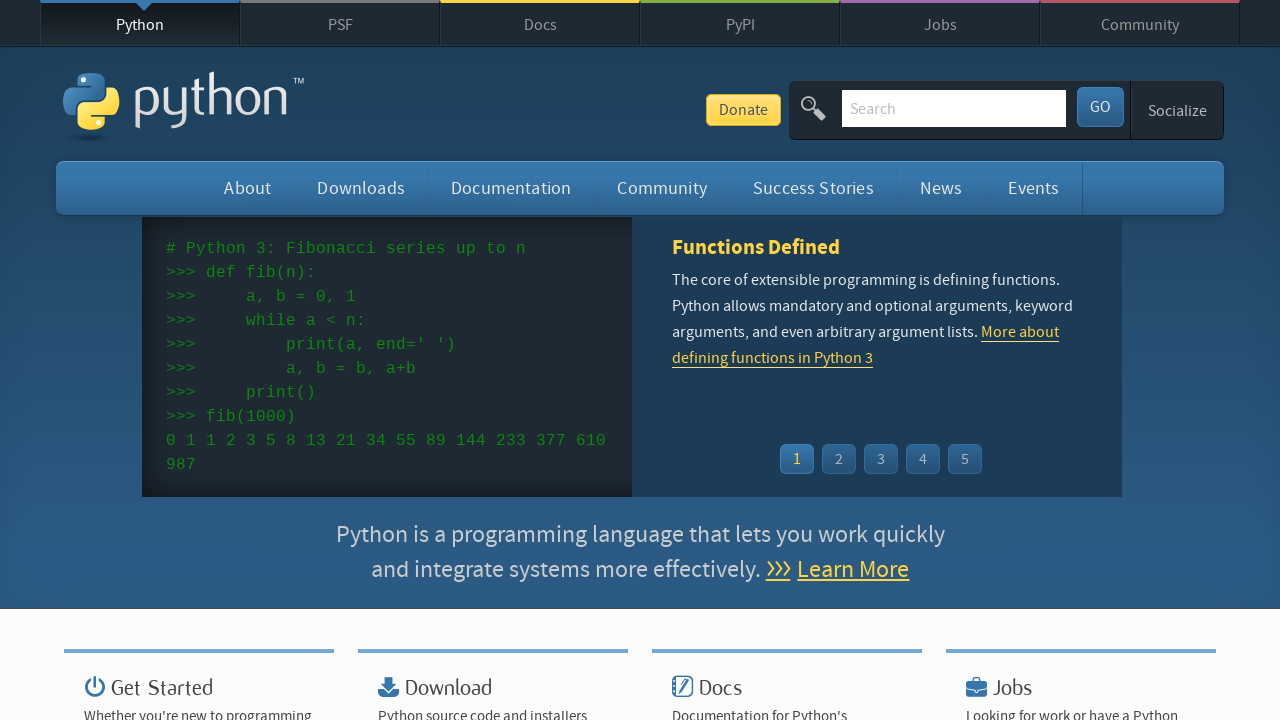

Navigated to Python.org homepage
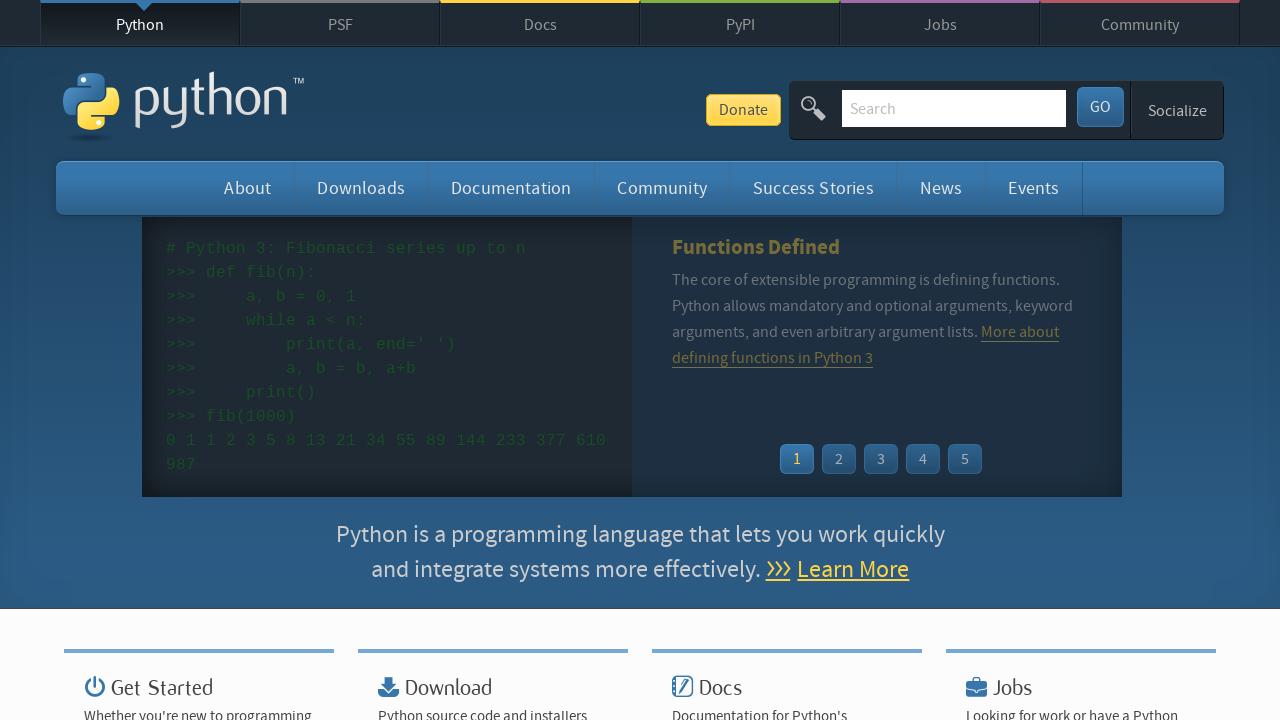

Event widget loaded on homepage
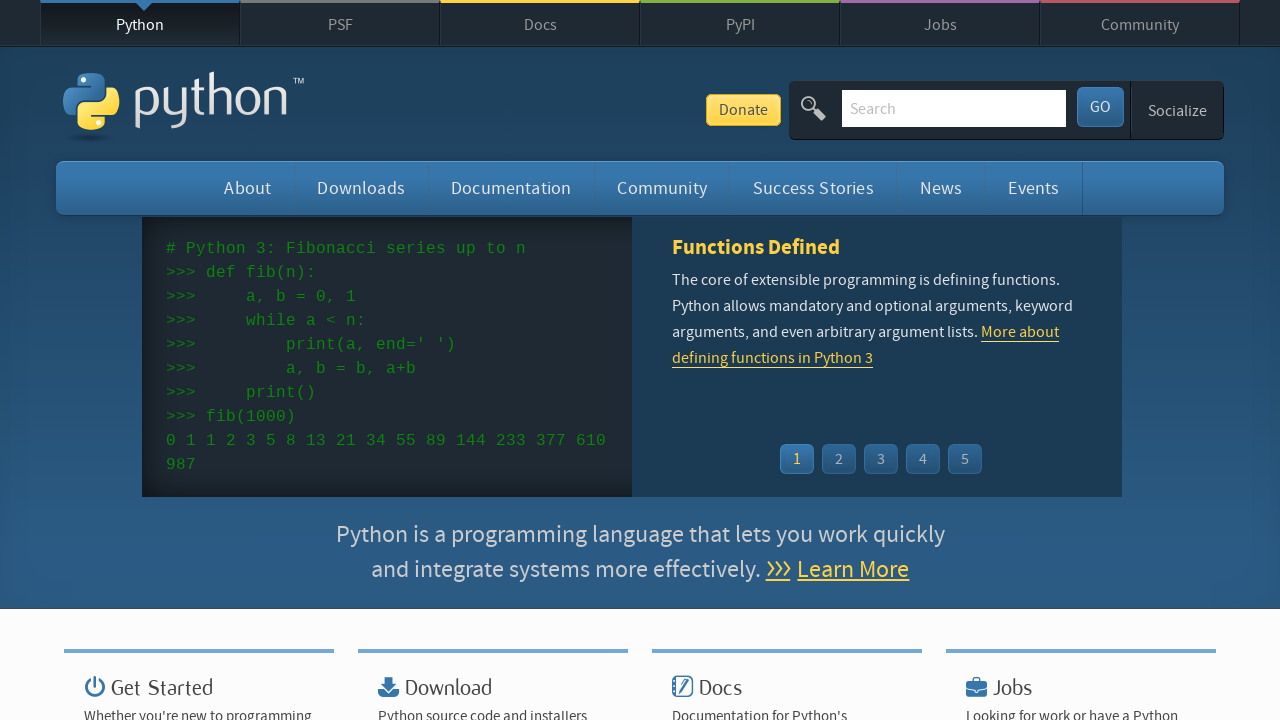

Event dates are displayed in the events widget
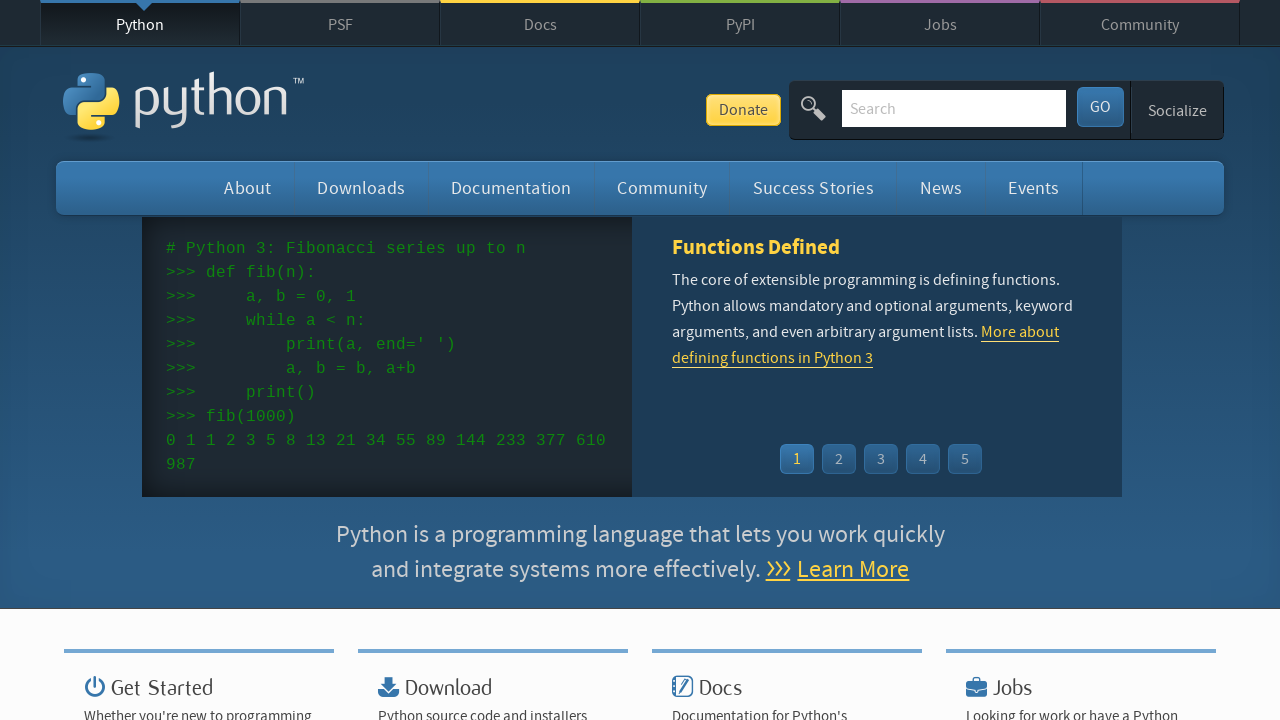

Event names/links are displayed in the events widget
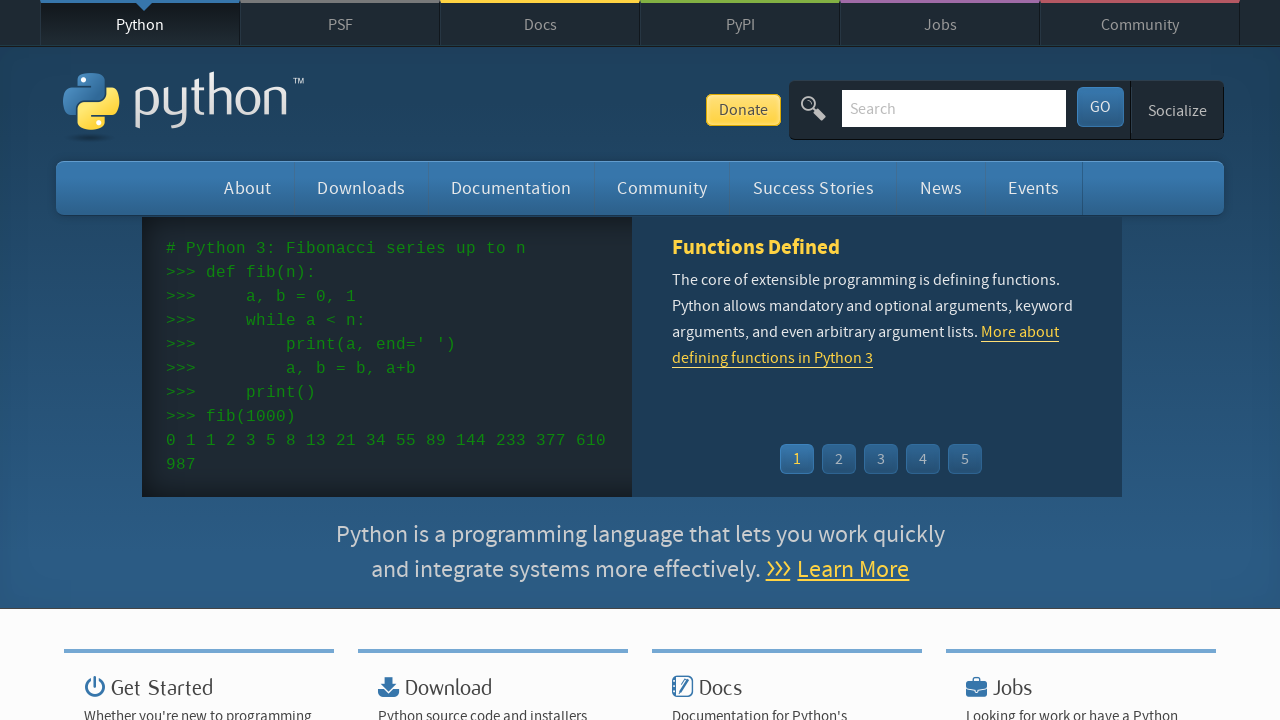

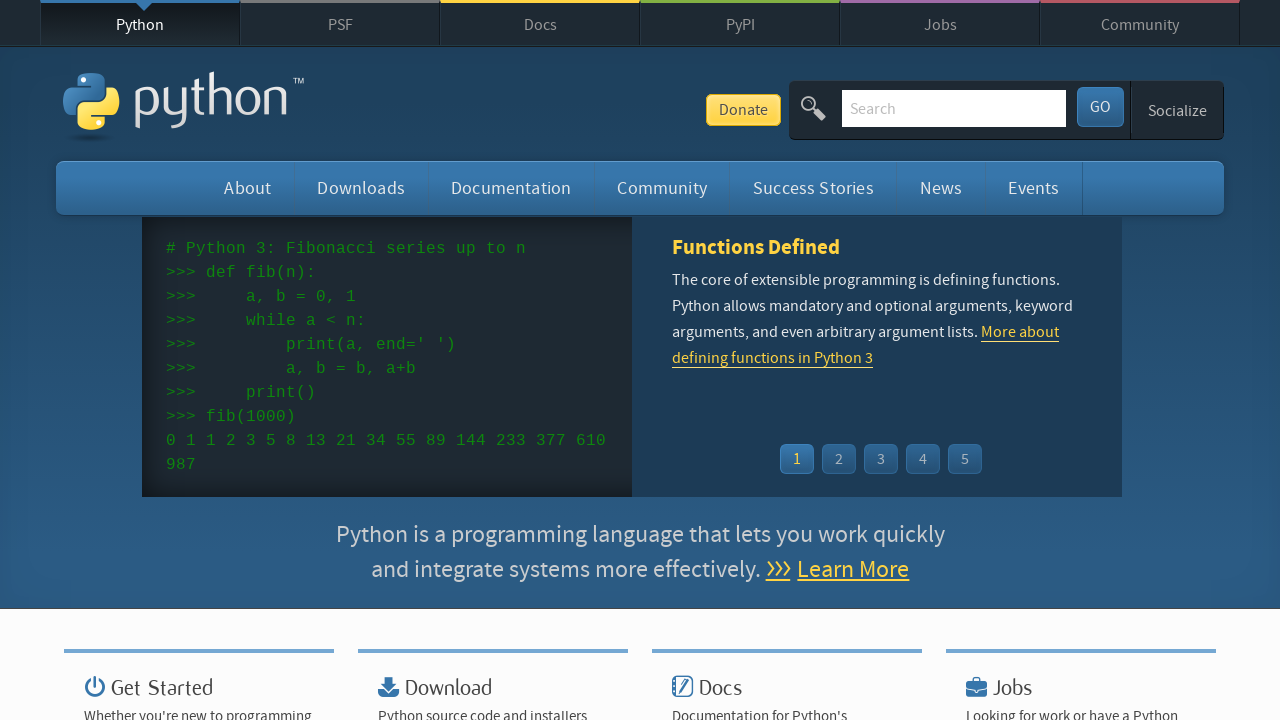